Tests date picker functionality by opening a date picker, selecting a specific month (September), year (2022), and date (15) from dropdown menus.

Starting URL: https://www.dummyticket.com/dummy-ticket-for-visa-application

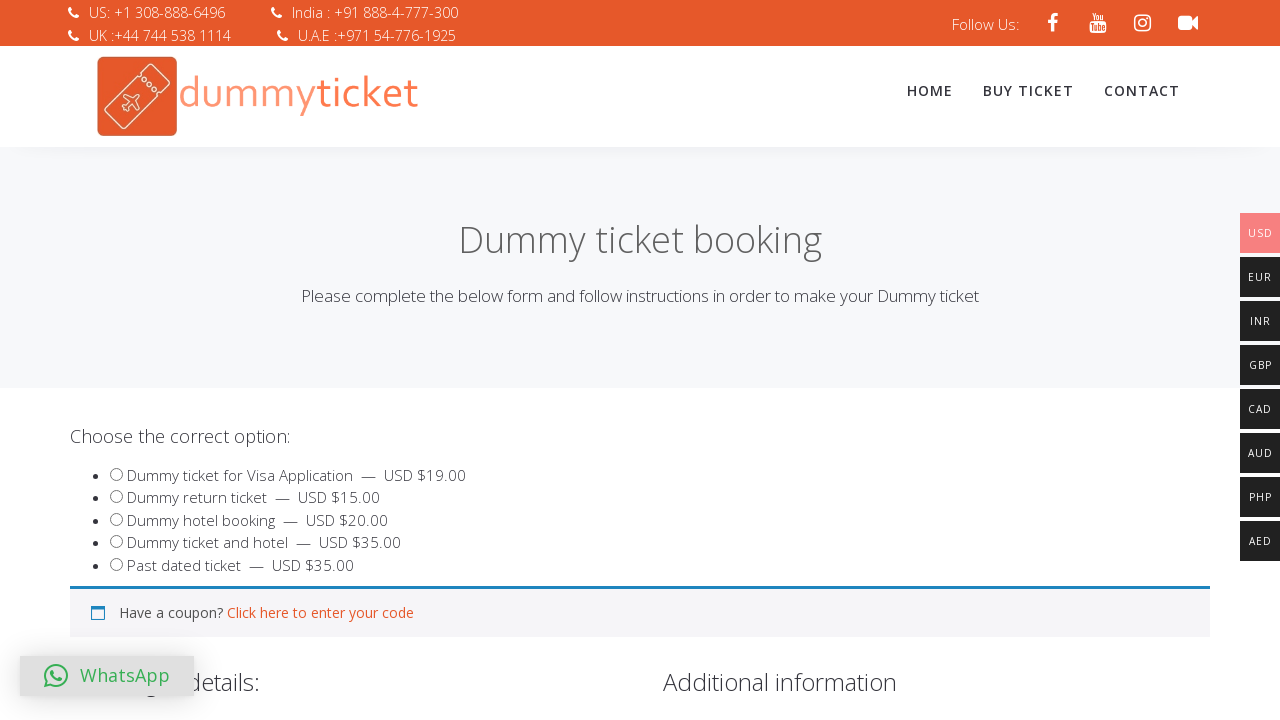

Clicked on date of birth field to open date picker at (344, 360) on #dob
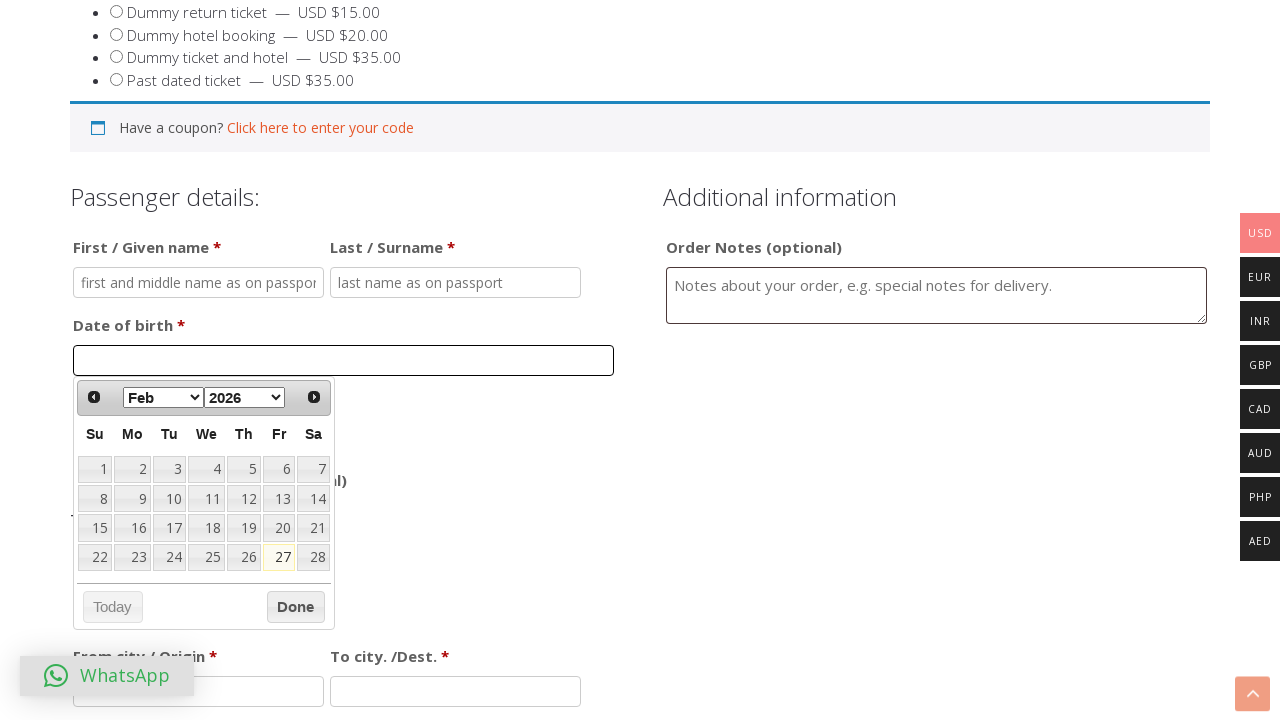

Selected September from month dropdown on select.ui-datepicker-month
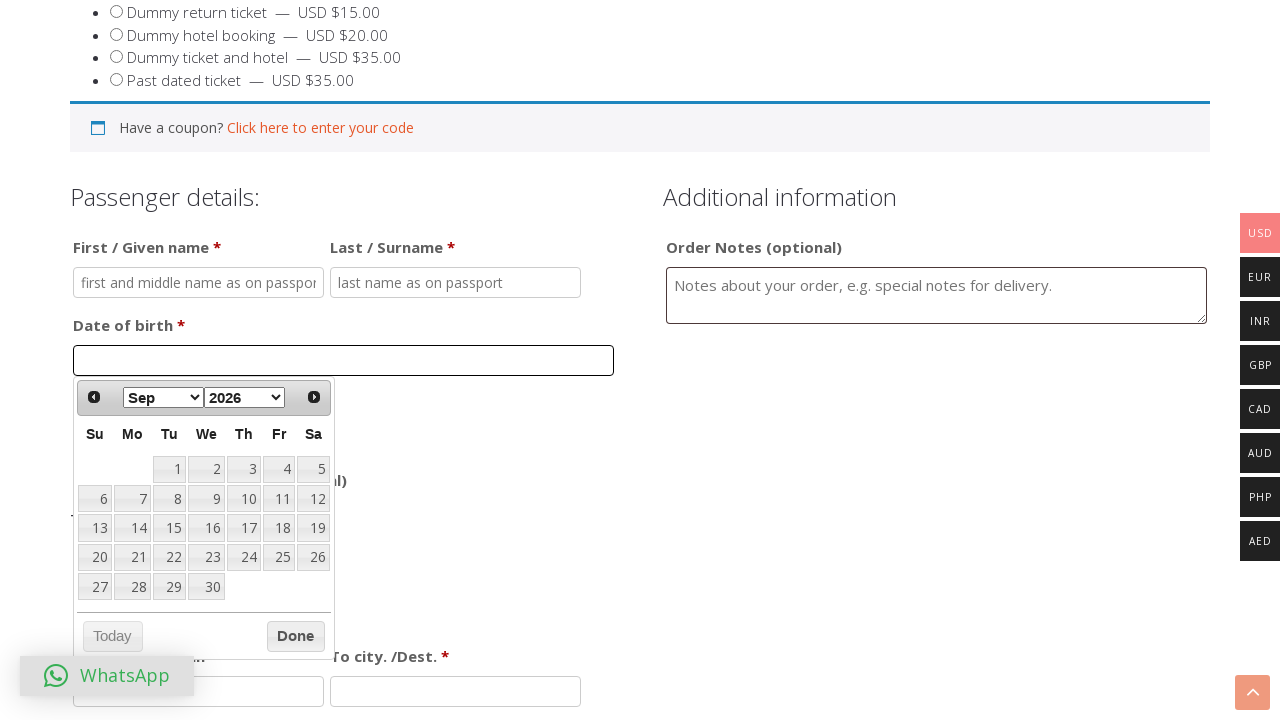

Selected 2022 from year dropdown on select.ui-datepicker-year
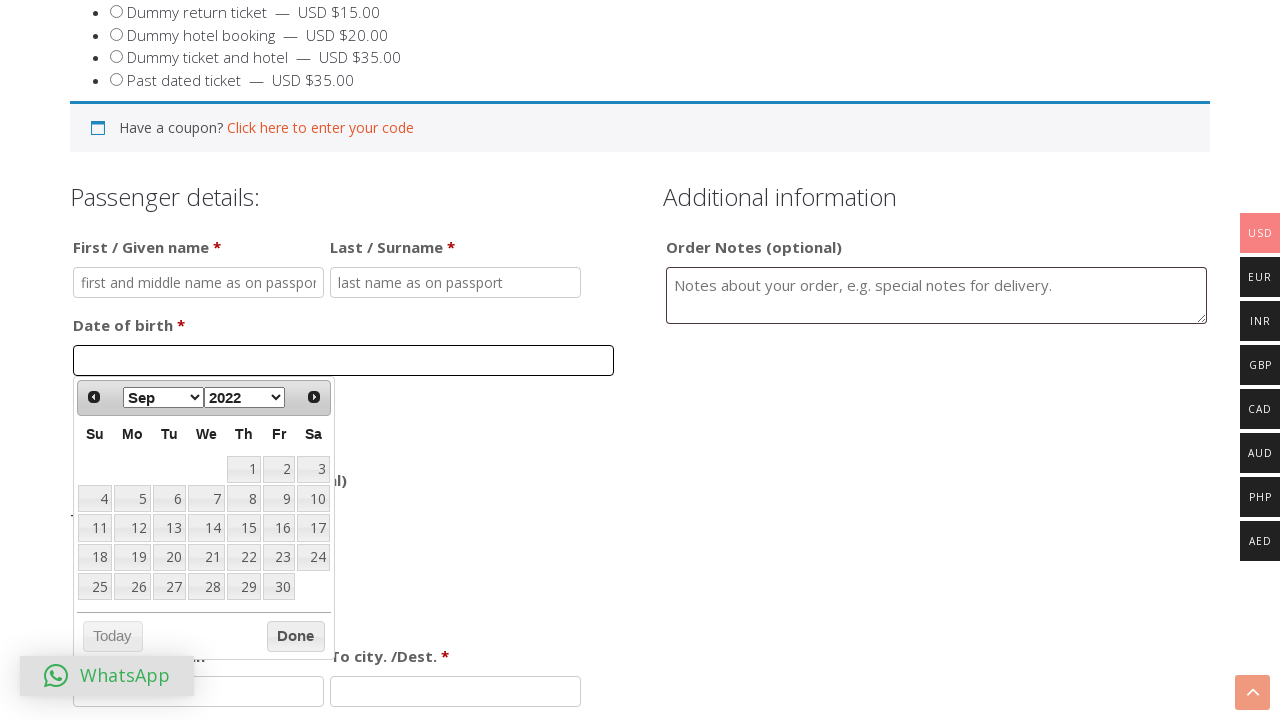

Selected date 15 from the calendar at (244, 528) on xpath=//table[@class='ui-datepicker-calendar']//tbody/tr/td/a[text()='15']
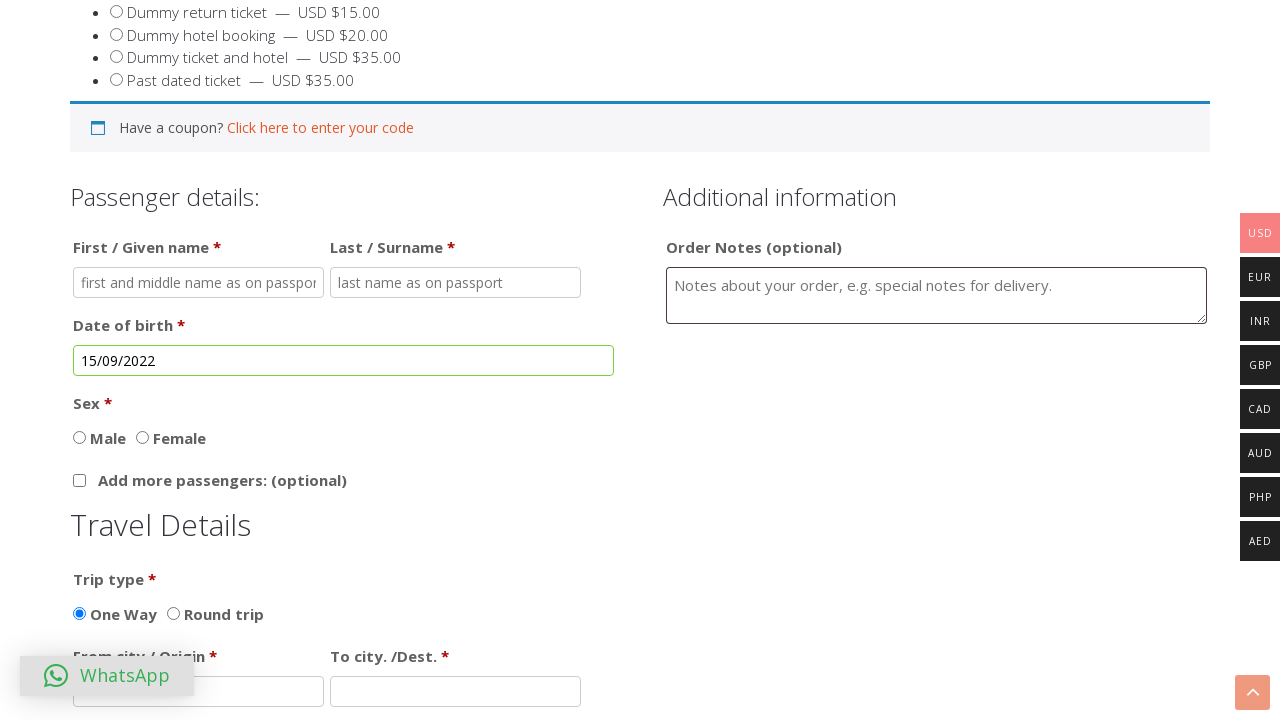

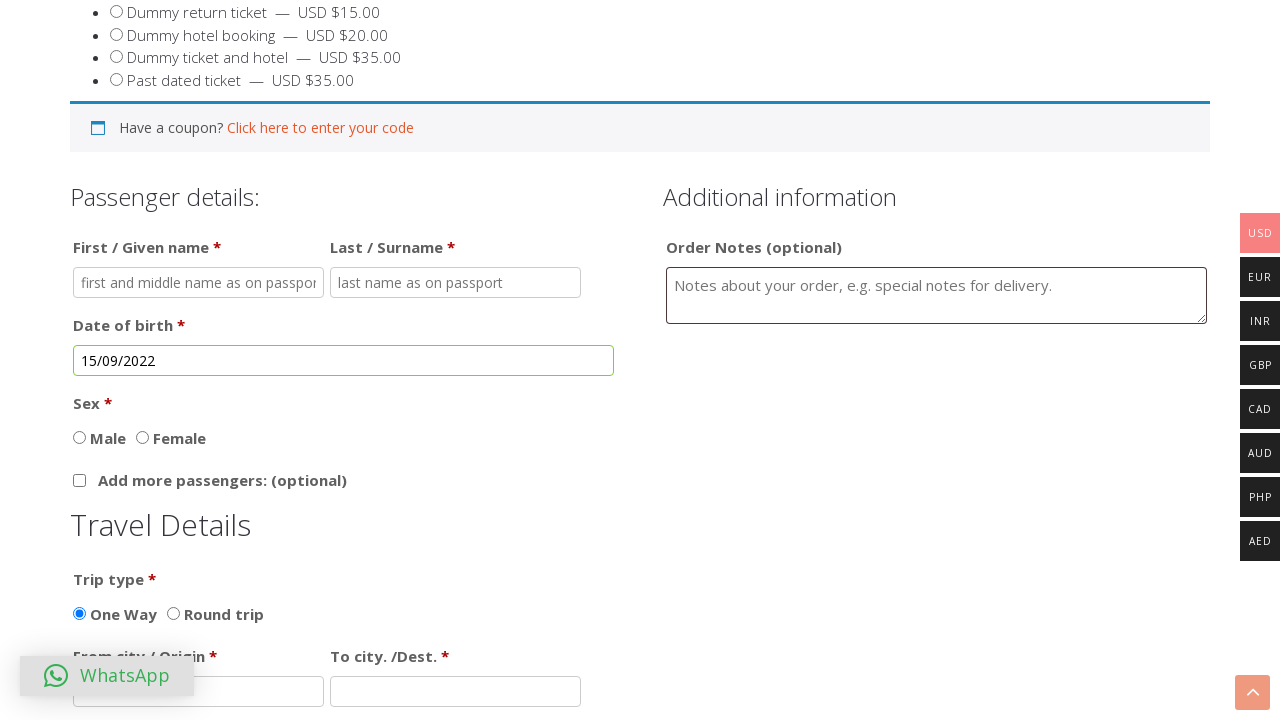